Tests the directory page by navigating to it and toggling between list and grid view

Starting URL: https://zamarr0n.github.io/cse270-teton/index.html

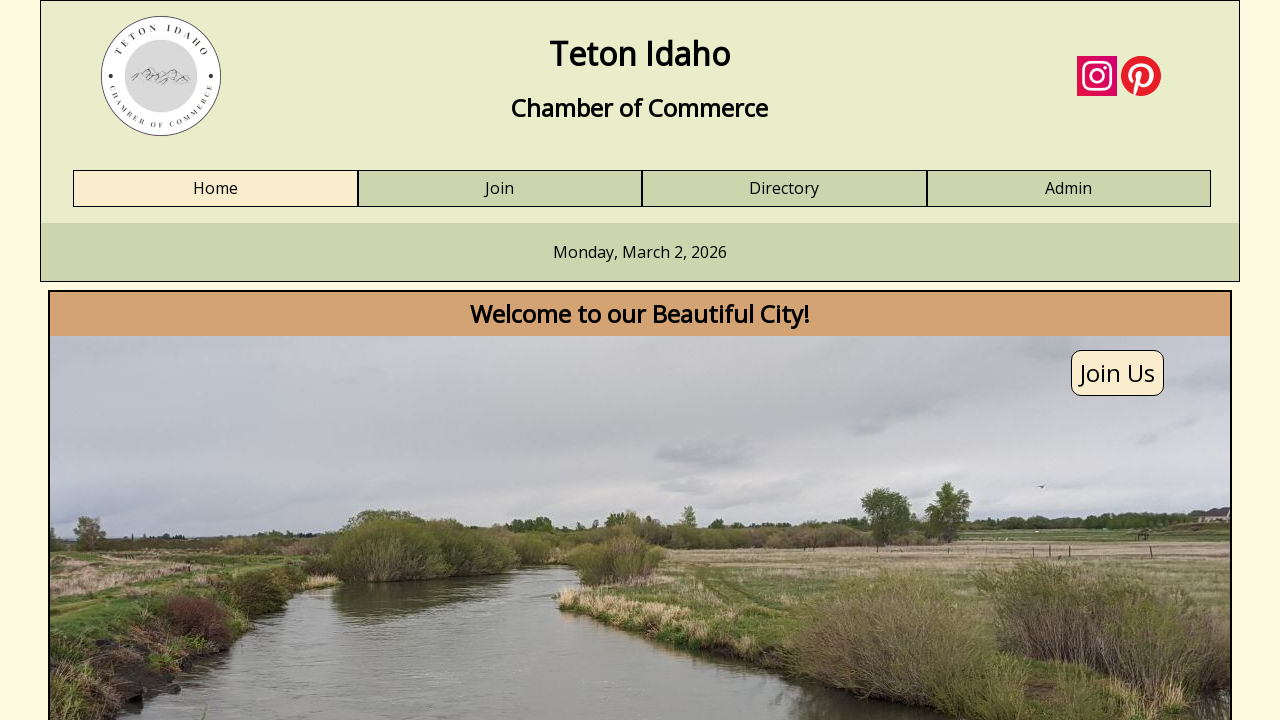

Navigated to the starting URL
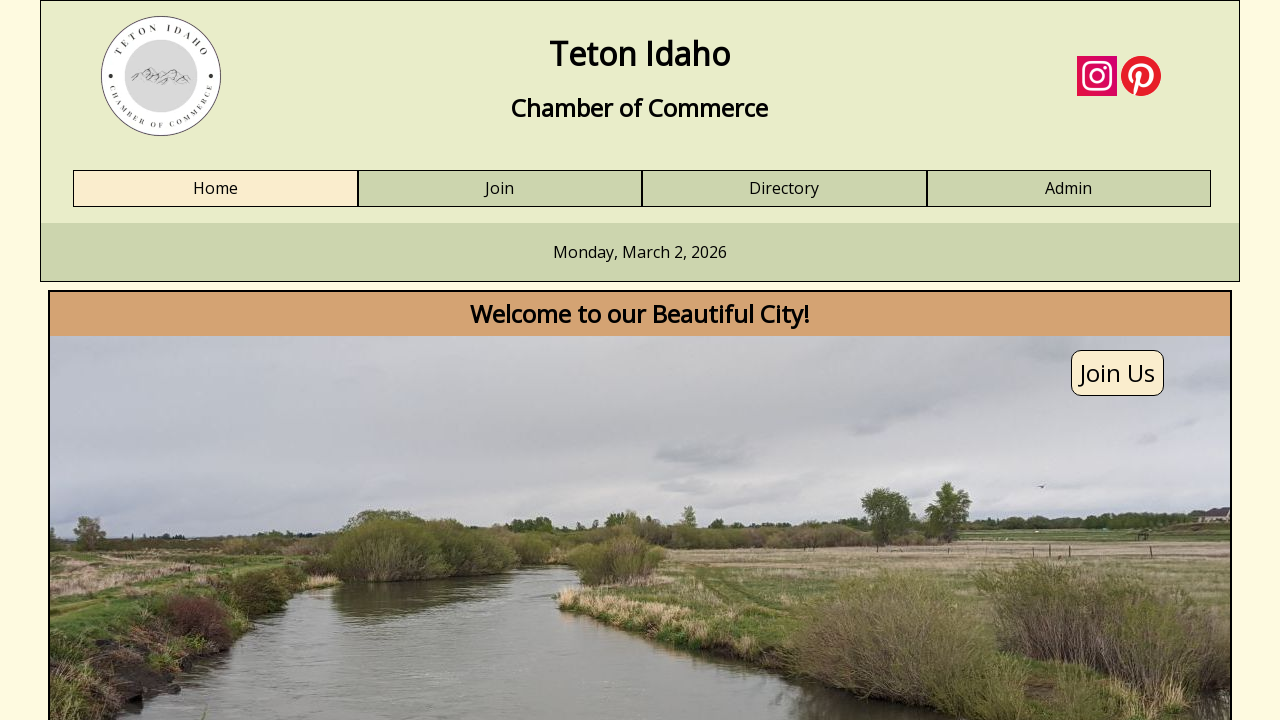

Clicked Directory link to navigate to directory page at (784, 189) on text=Directory
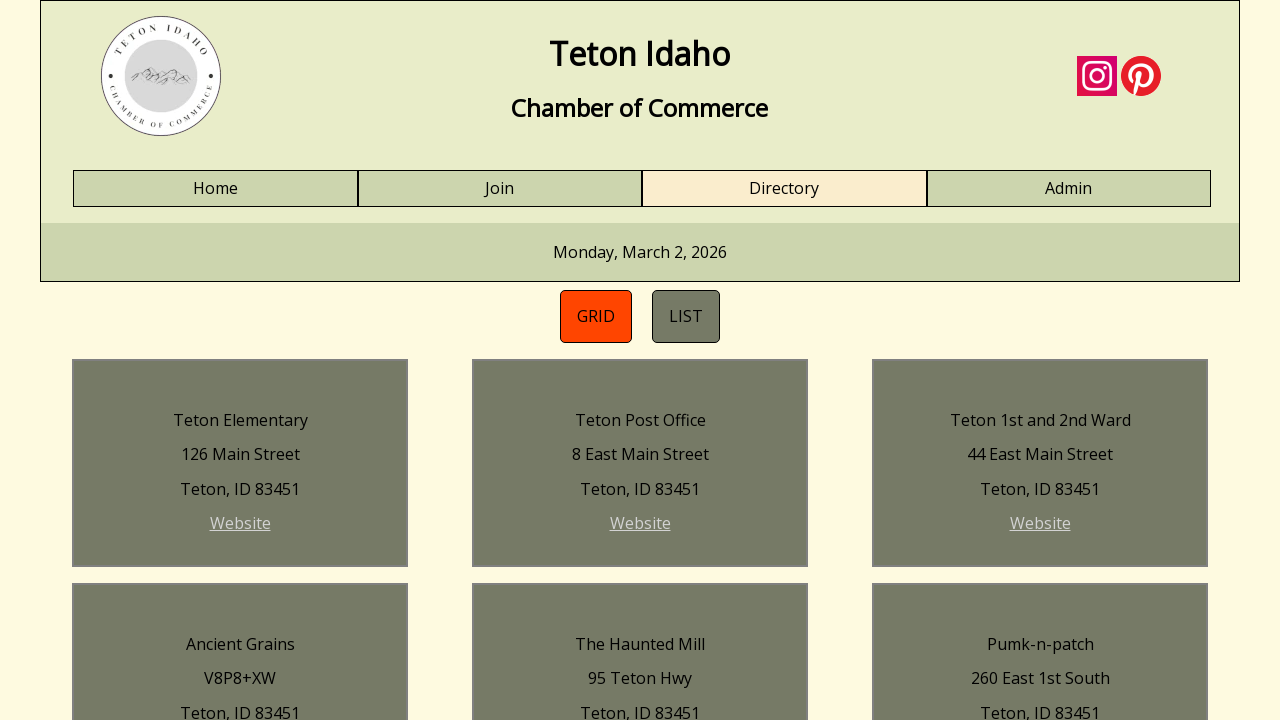

Verified gold member image is present in grid view
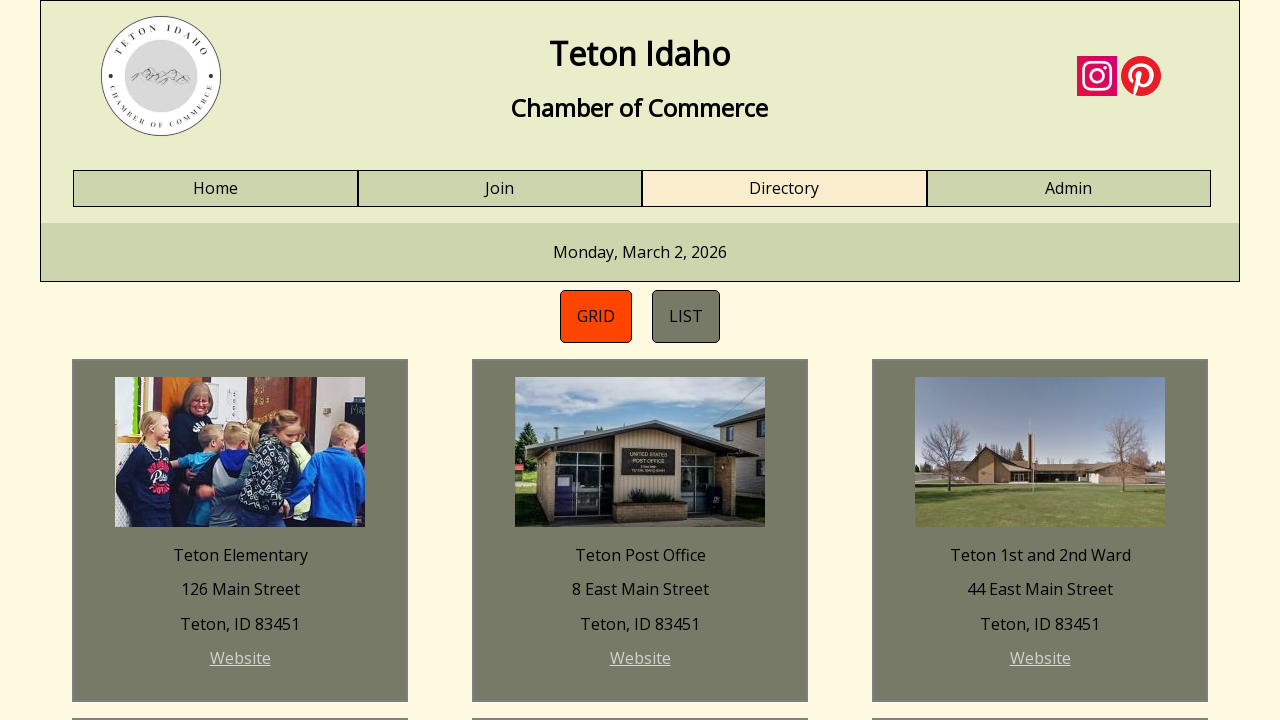

Clicked directory list view button at (686, 316) on #directory-list
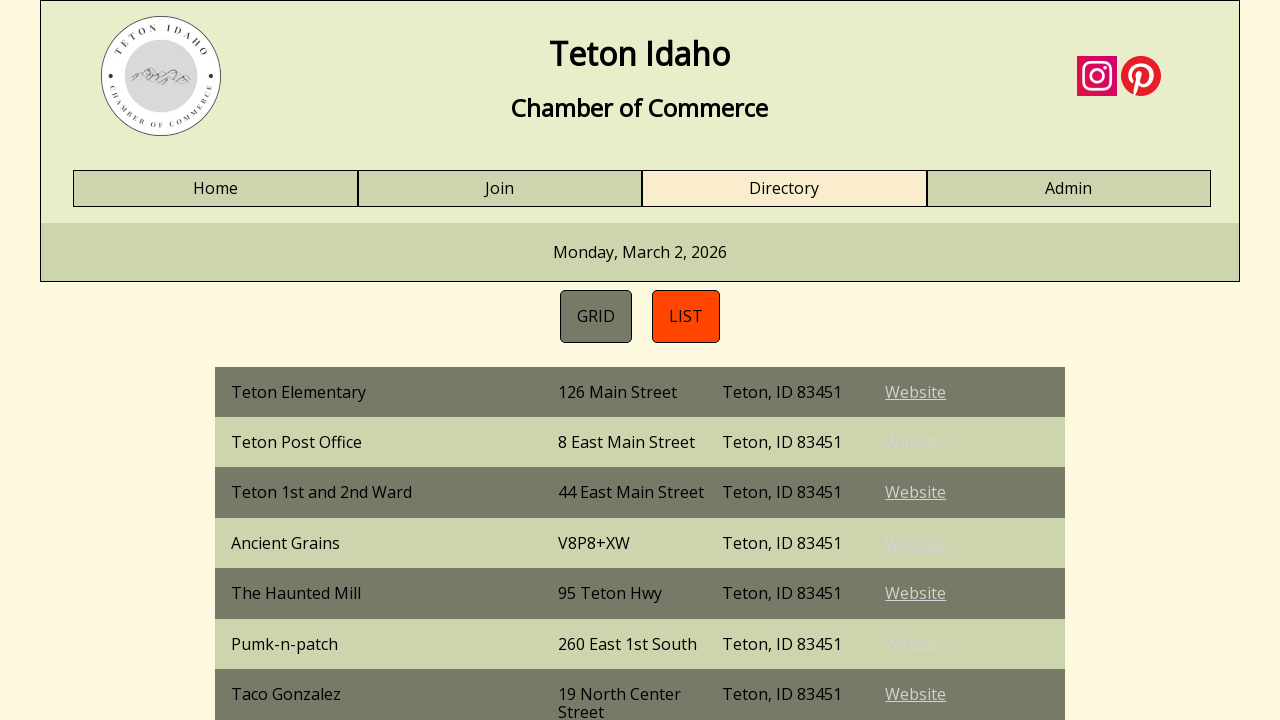

Verified gold member text is present in list view
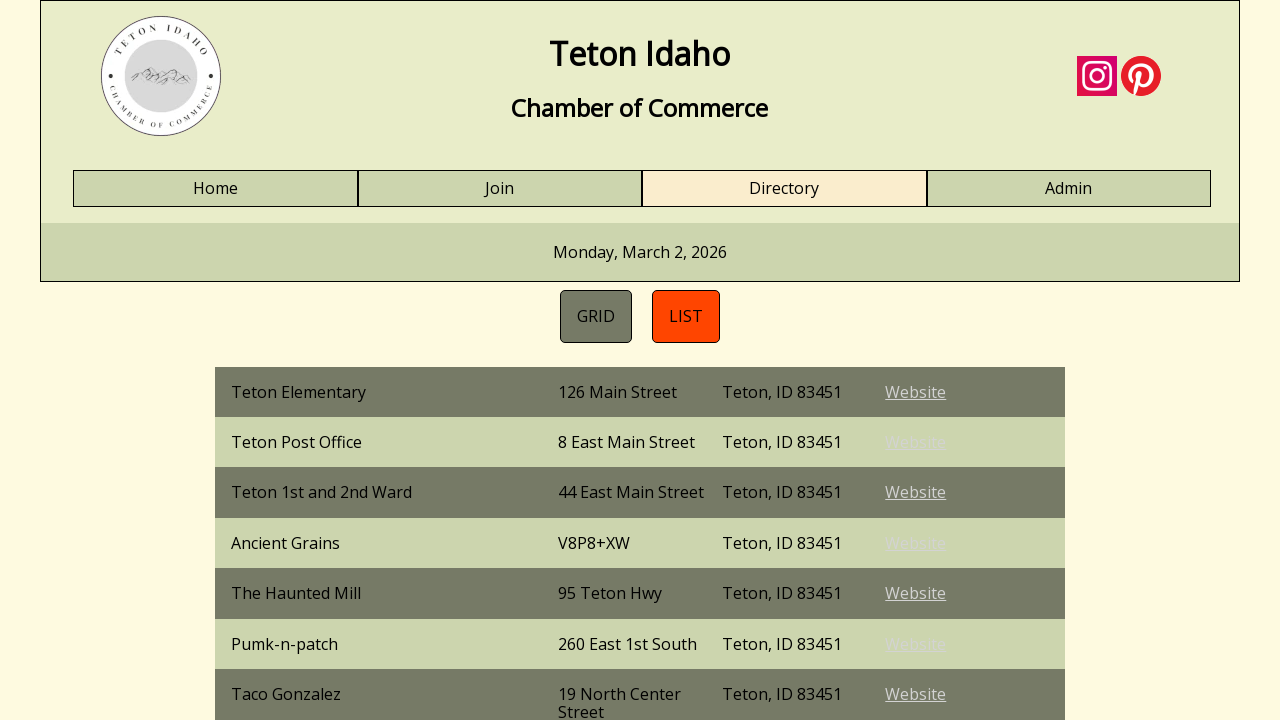

Clicked directory grid view button to toggle back to grid view at (596, 316) on #directory-grid
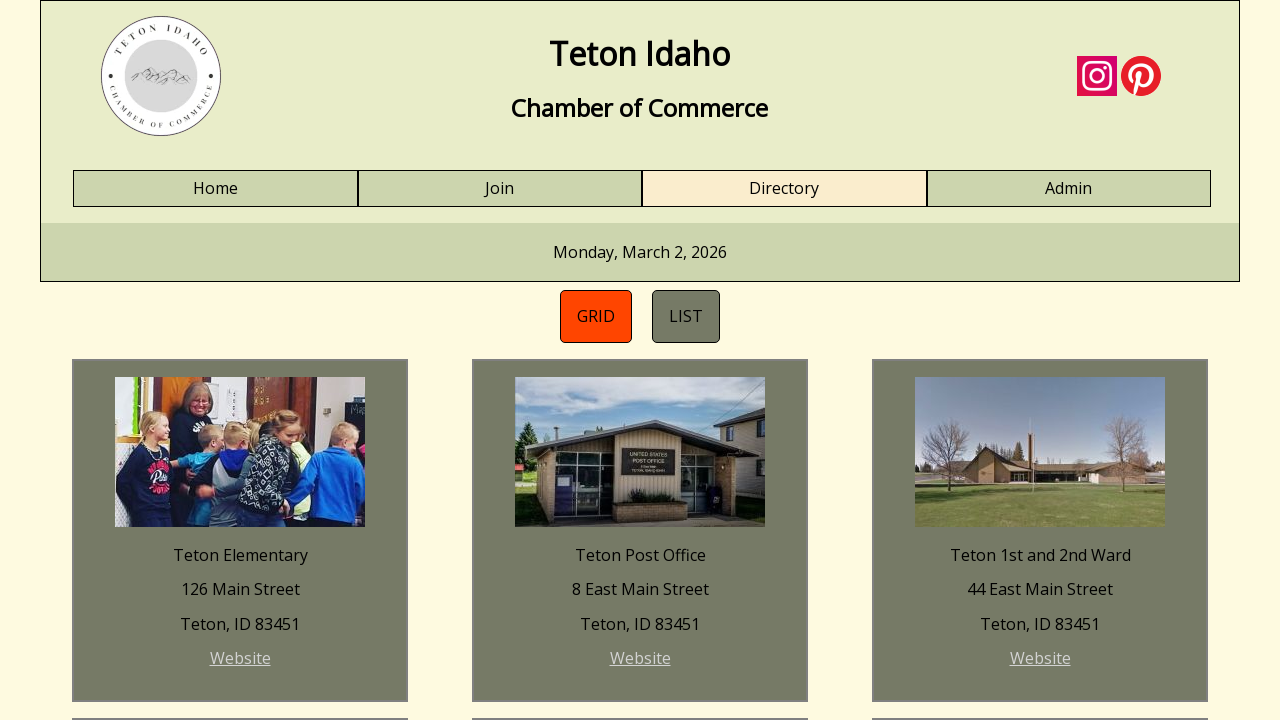

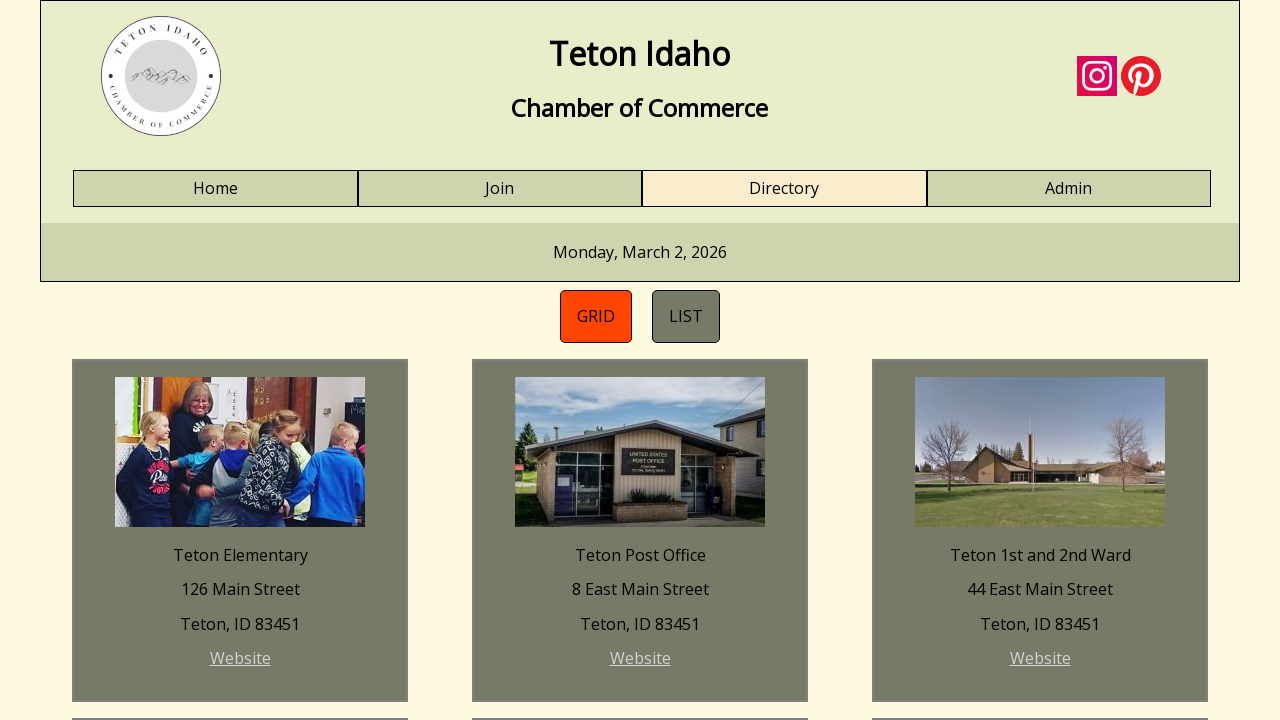